Tests JavaScript information alert handling by clicking a button that triggers an alert, accepting the alert, and verifying the success message is displayed.

Starting URL: http://practice.cydeo.com/javascript_alerts

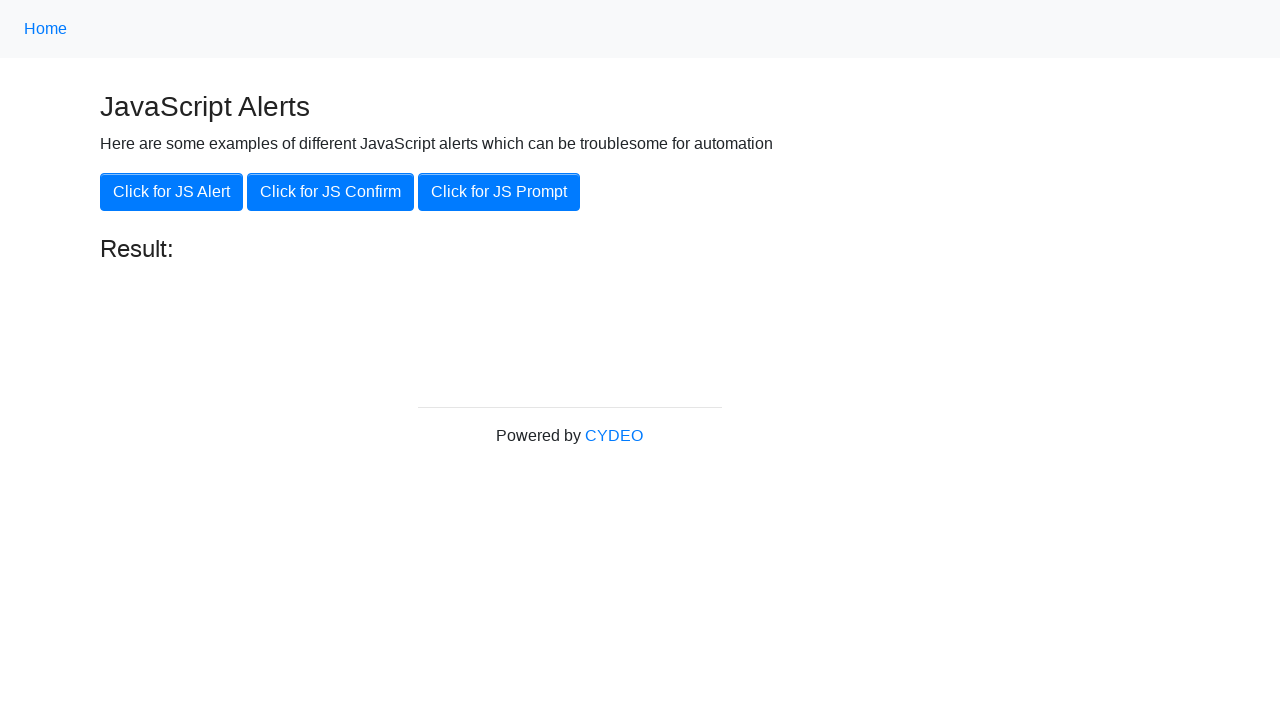

Clicked the 'Click for JS Alert' button at (172, 192) on xpath=//button[.='Click for JS Alert']
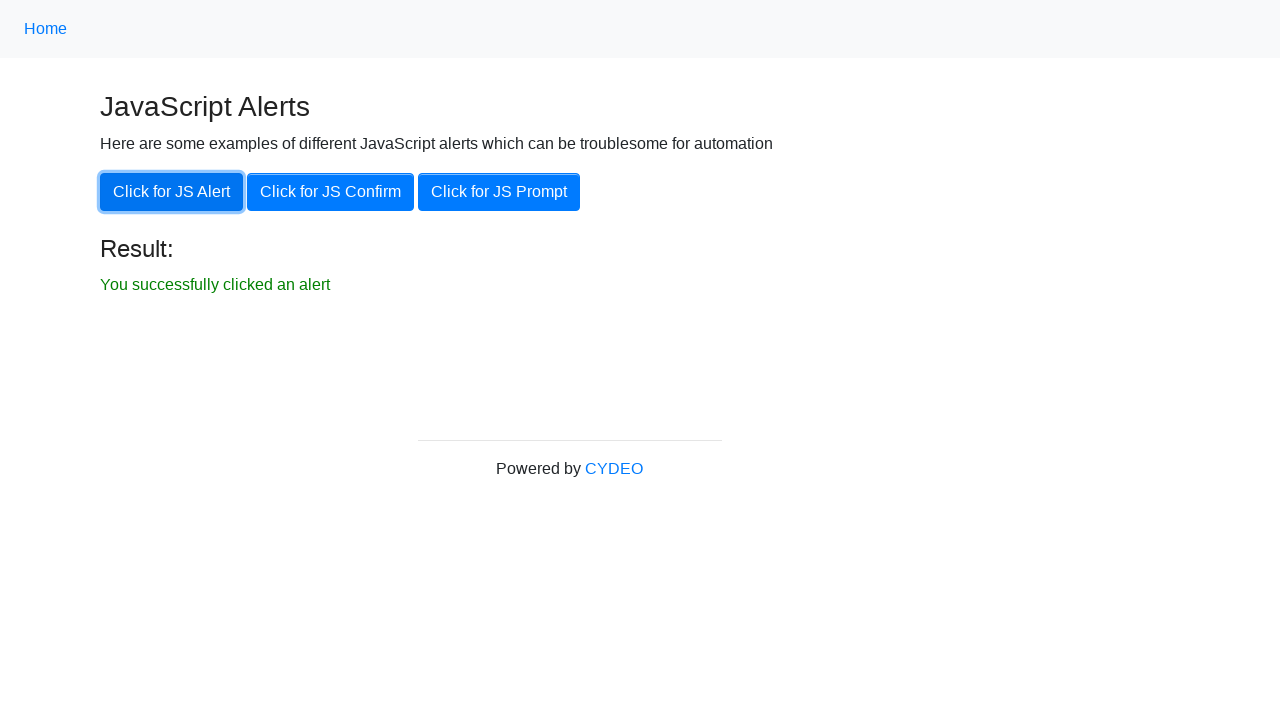

Set up dialog handler to accept alerts
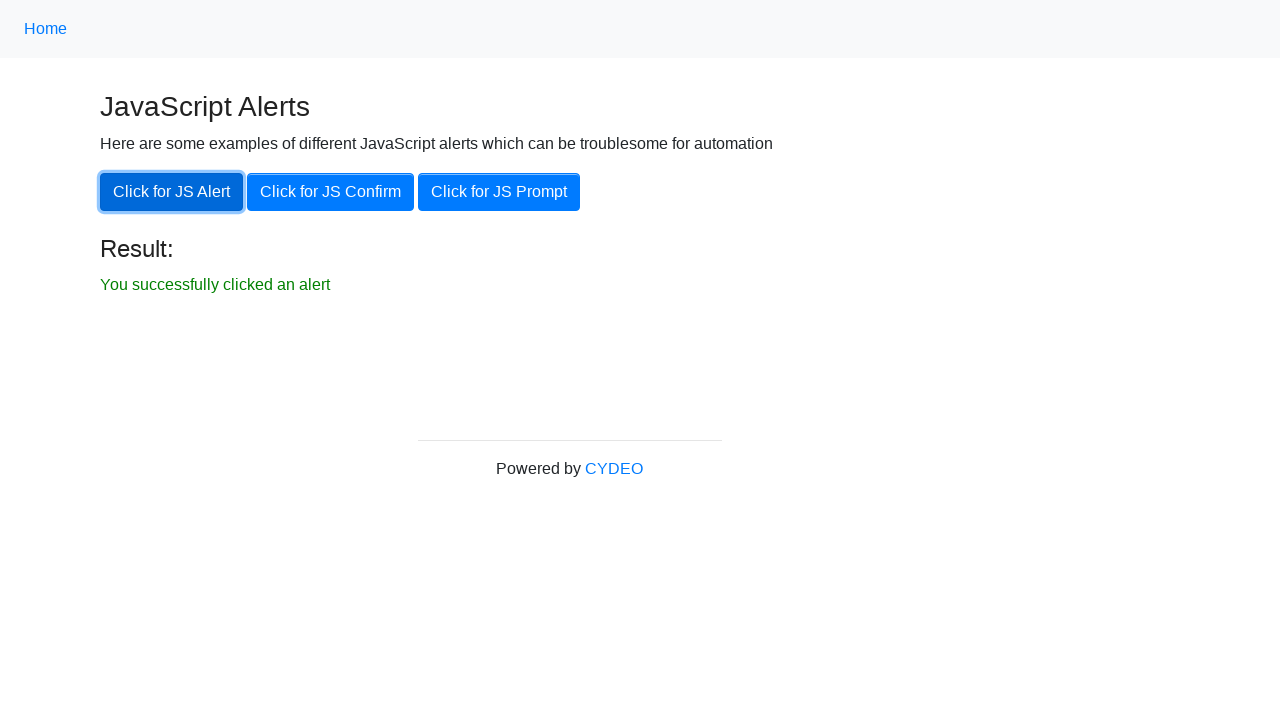

Clicked the 'Click for JS Alert' button again at (172, 192) on xpath=//button[.='Click for JS Alert']
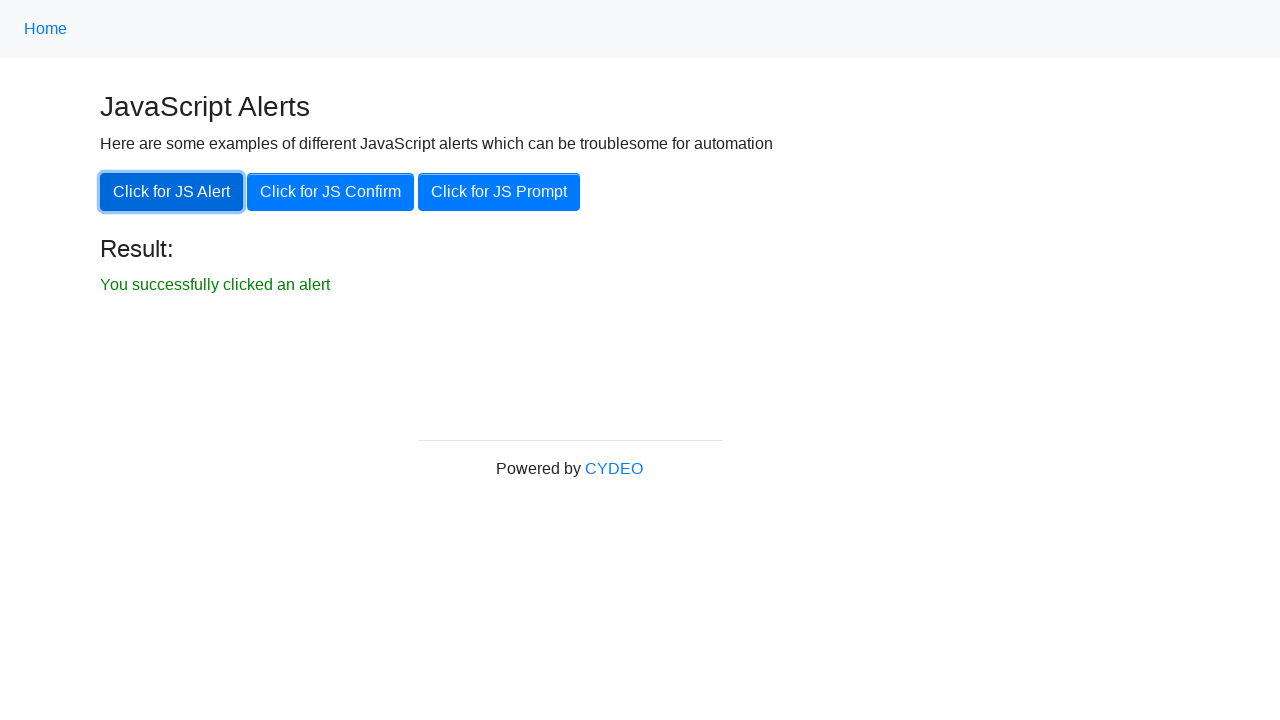

Success message element became visible
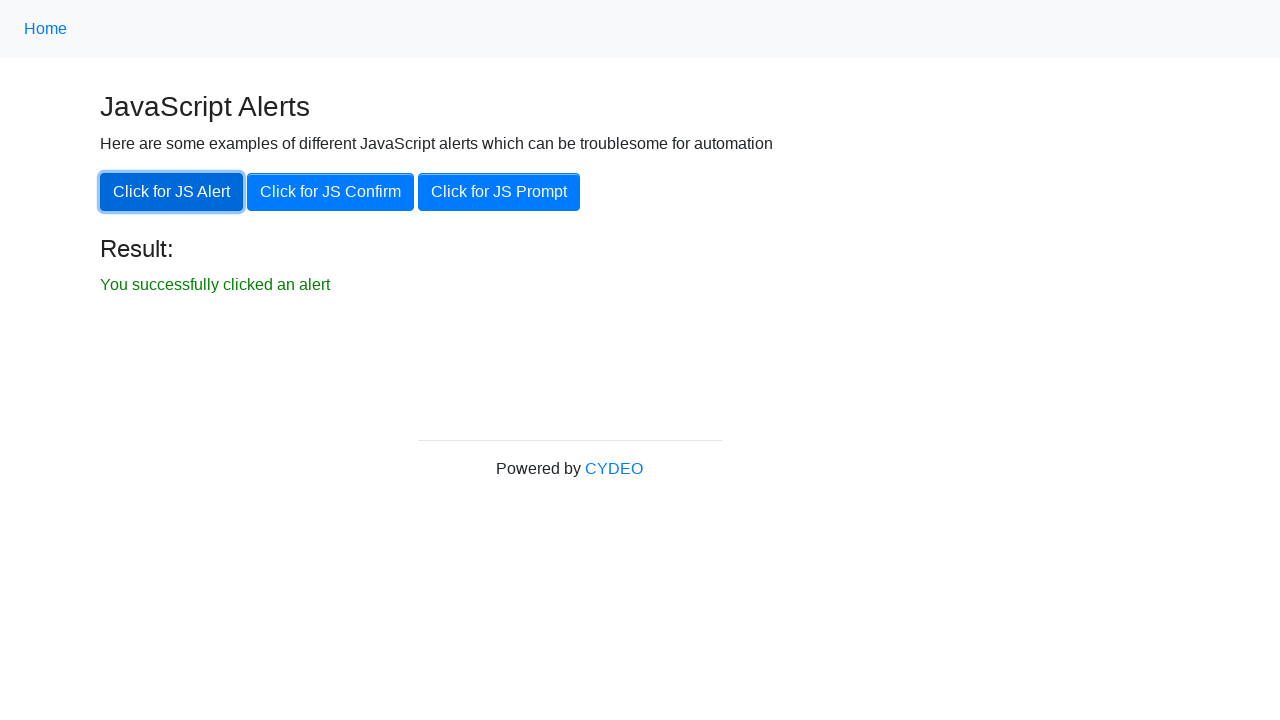

Verified success message contains 'You successfully clicked an alert'
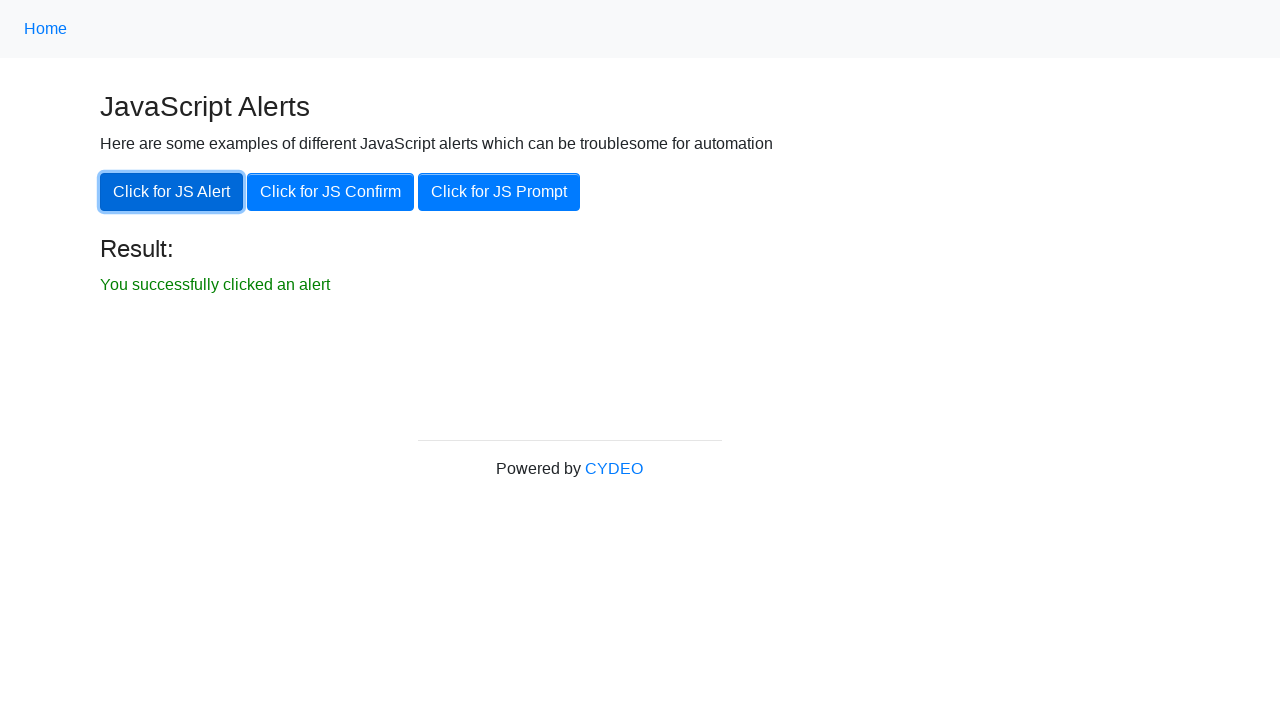

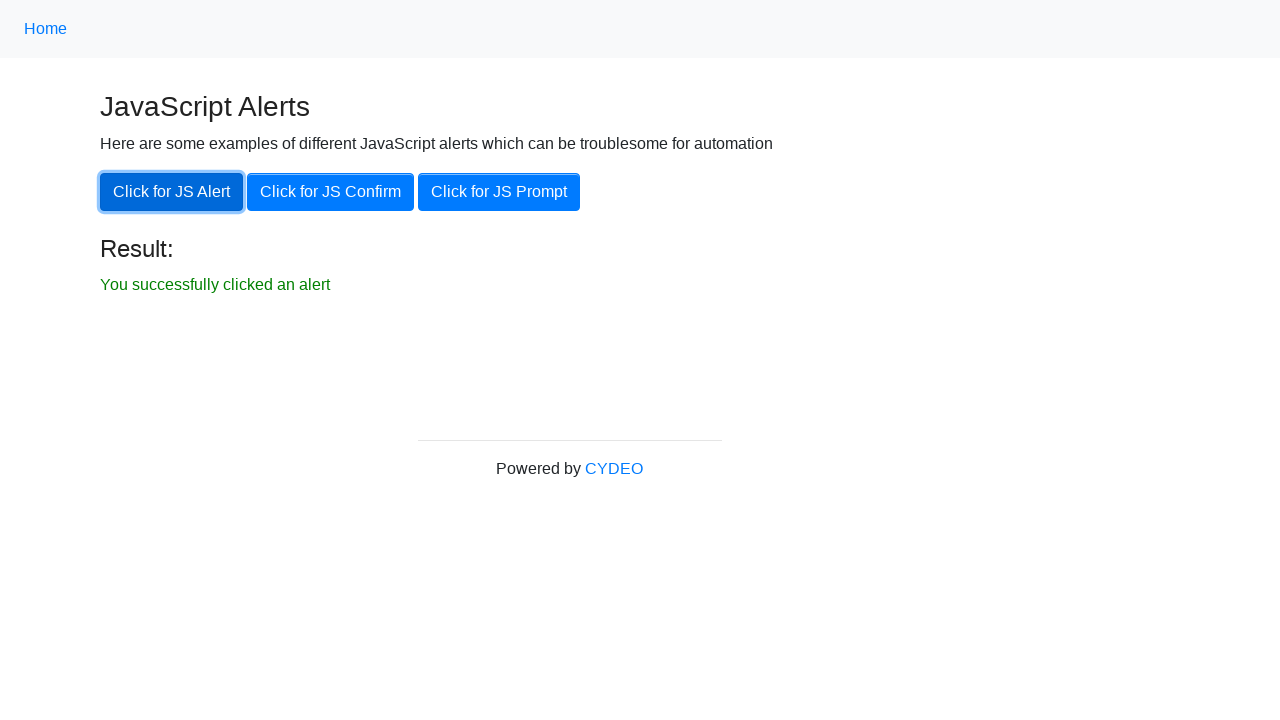